Tests drag and drop functionality by dragging an element from source to target location within an iframe

Starting URL: http://jqueryui.com/droppable

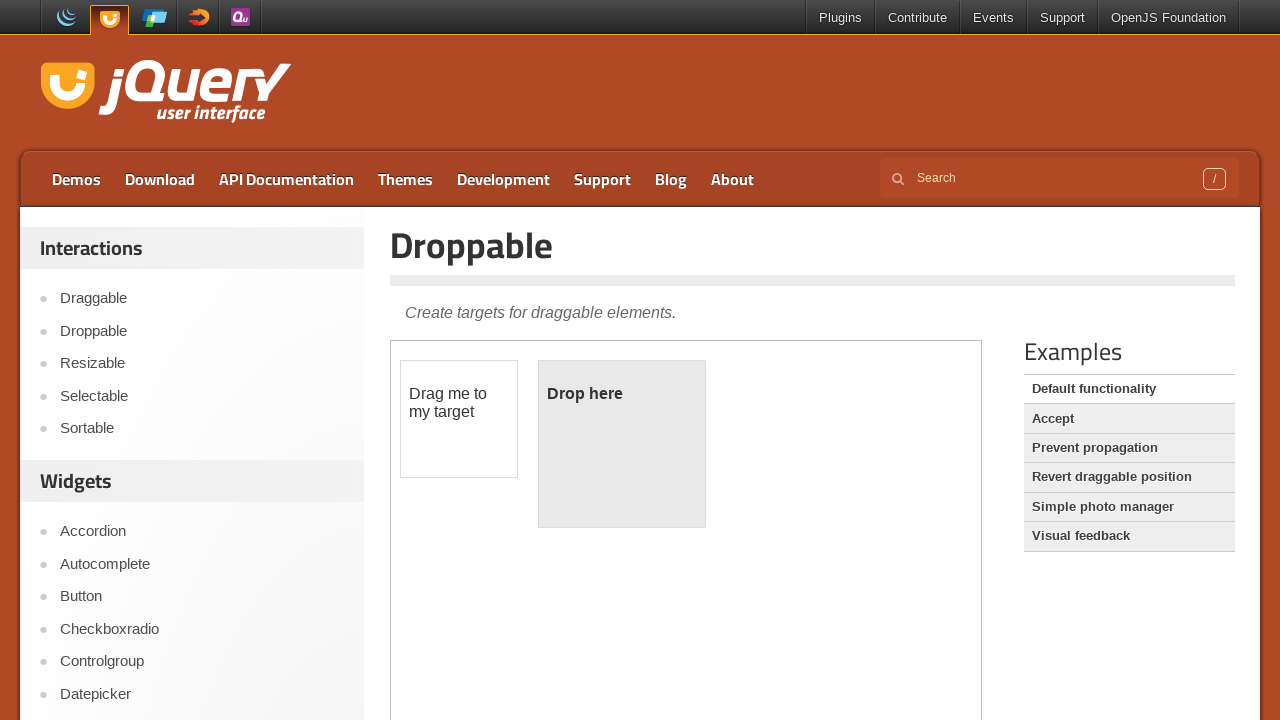

Located the iframe containing the drag and drop demo
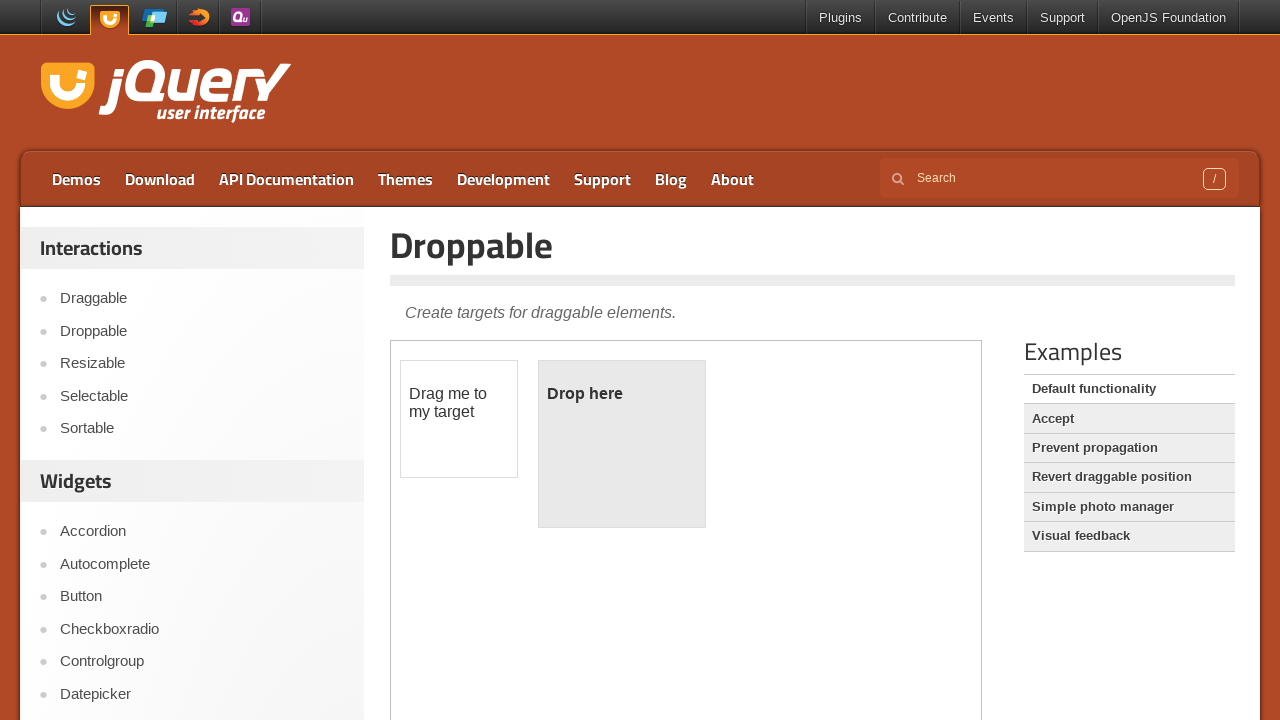

Located the draggable element with ID 'draggable'
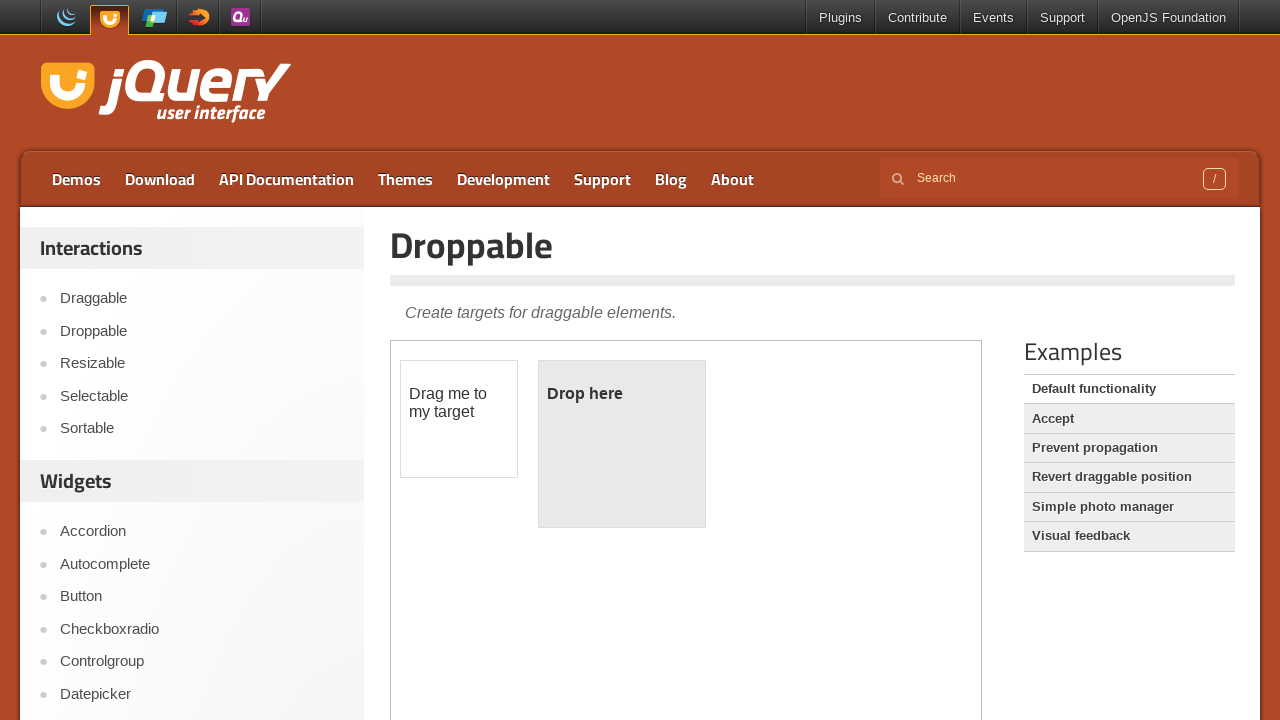

Located the droppable target element with ID 'droppable'
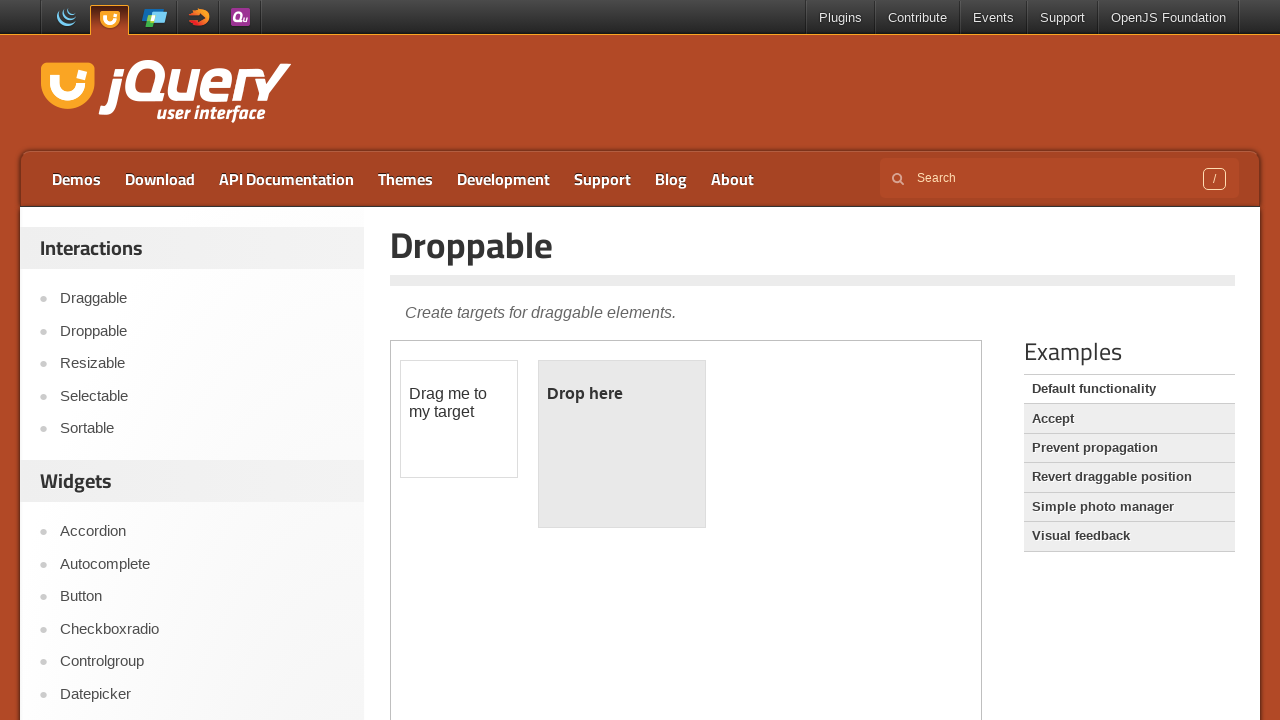

Performed drag and drop operation from draggable to droppable element at (622, 444)
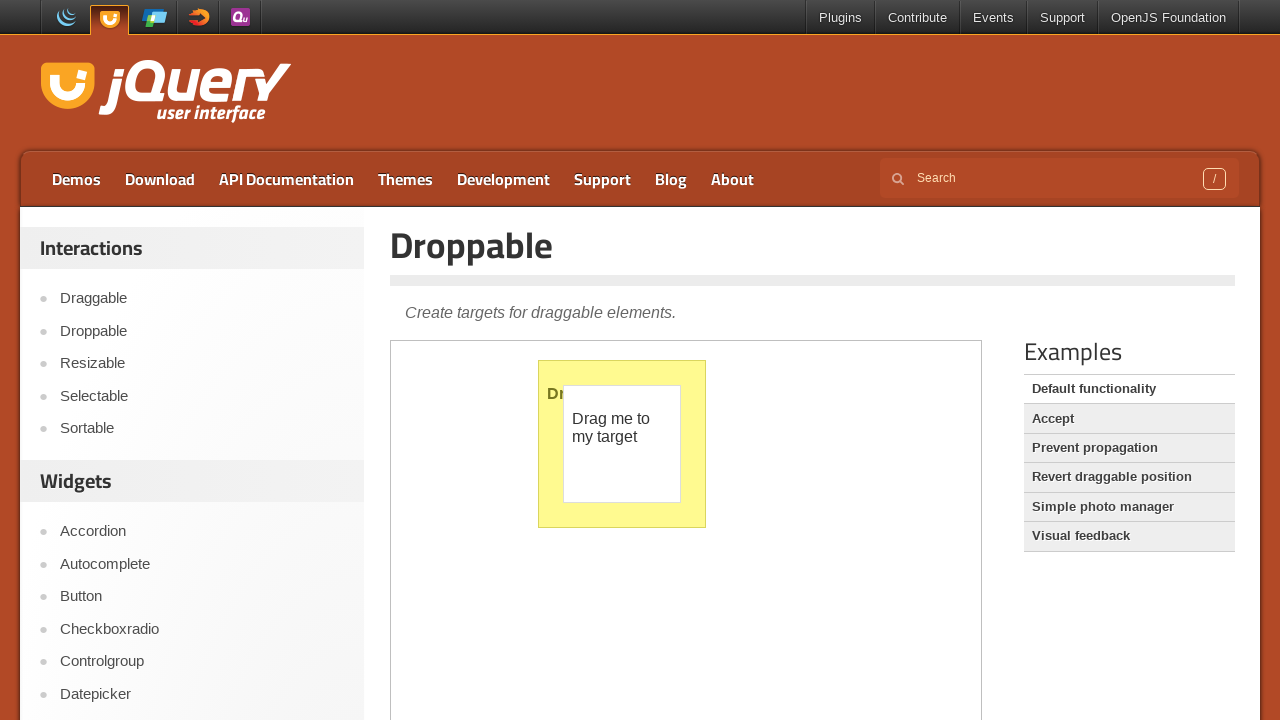

Waited 1000ms for drag and drop operation to complete
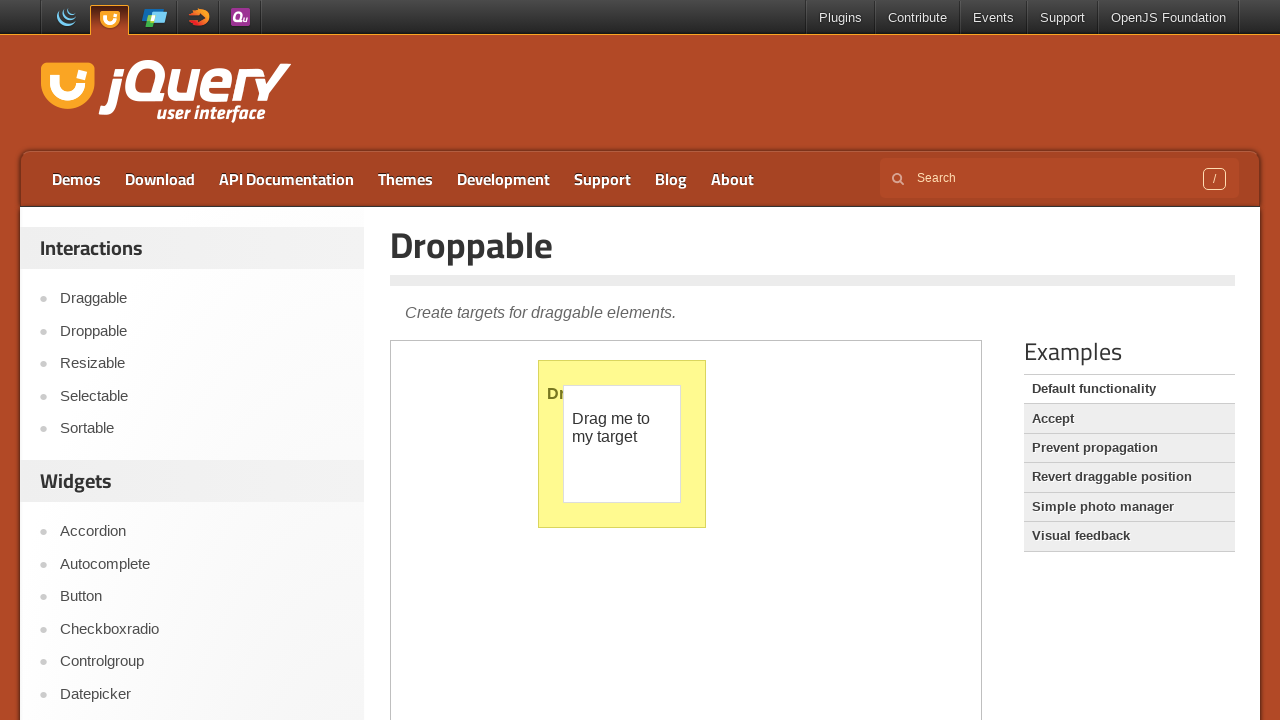

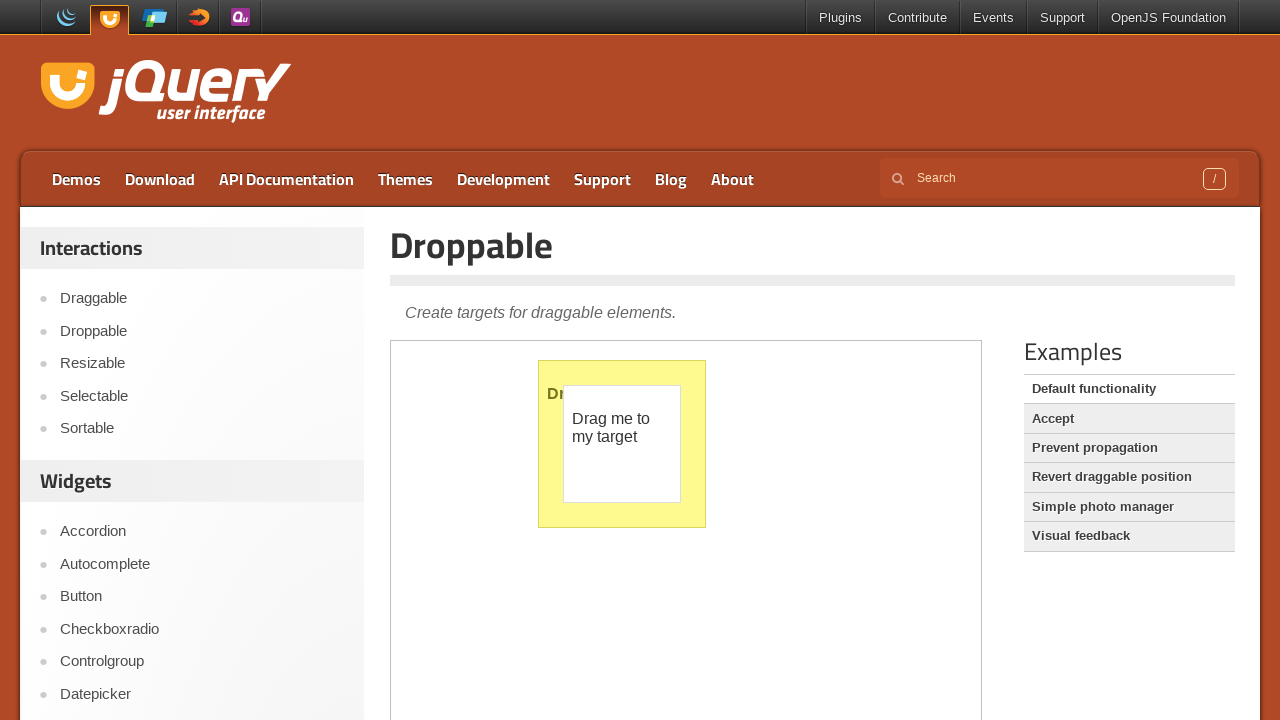